Tests opening a new browser tab by navigating to a page, opening a new tab, navigating to a different page in the new tab, and verifying there are two tabs open.

Starting URL: https://the-internet.herokuapp.com/windows

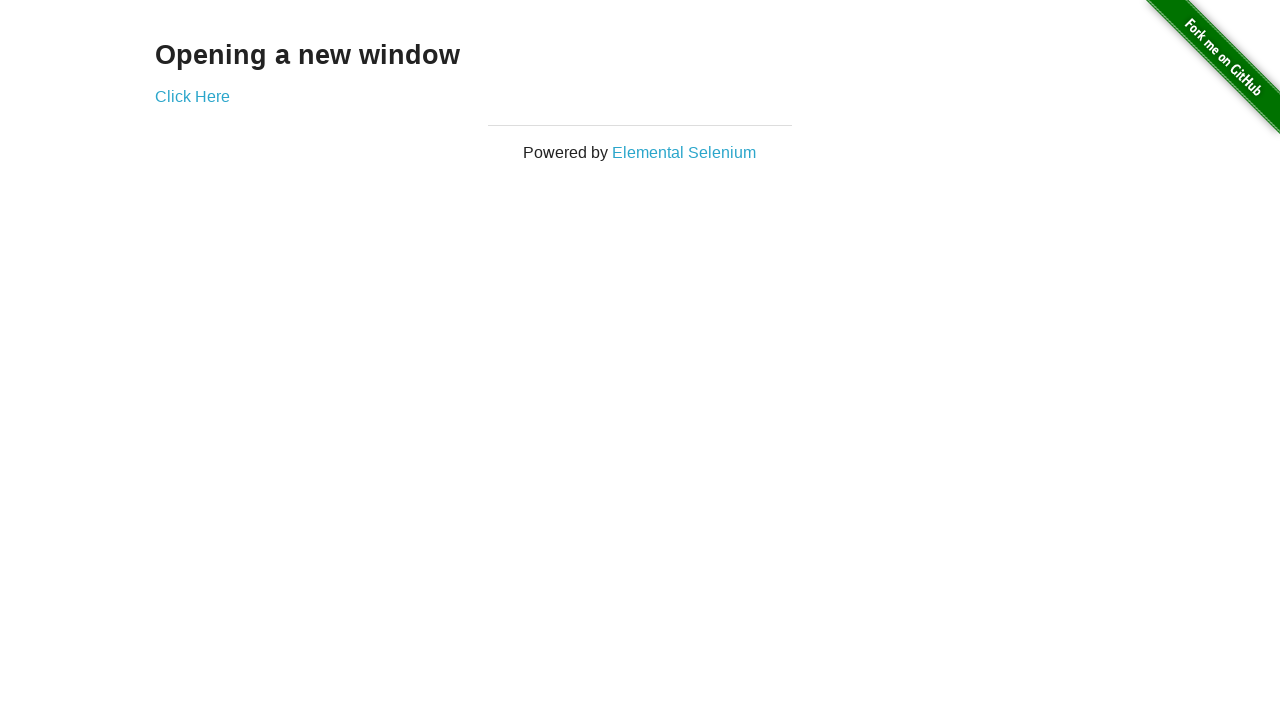

Opened a new browser tab
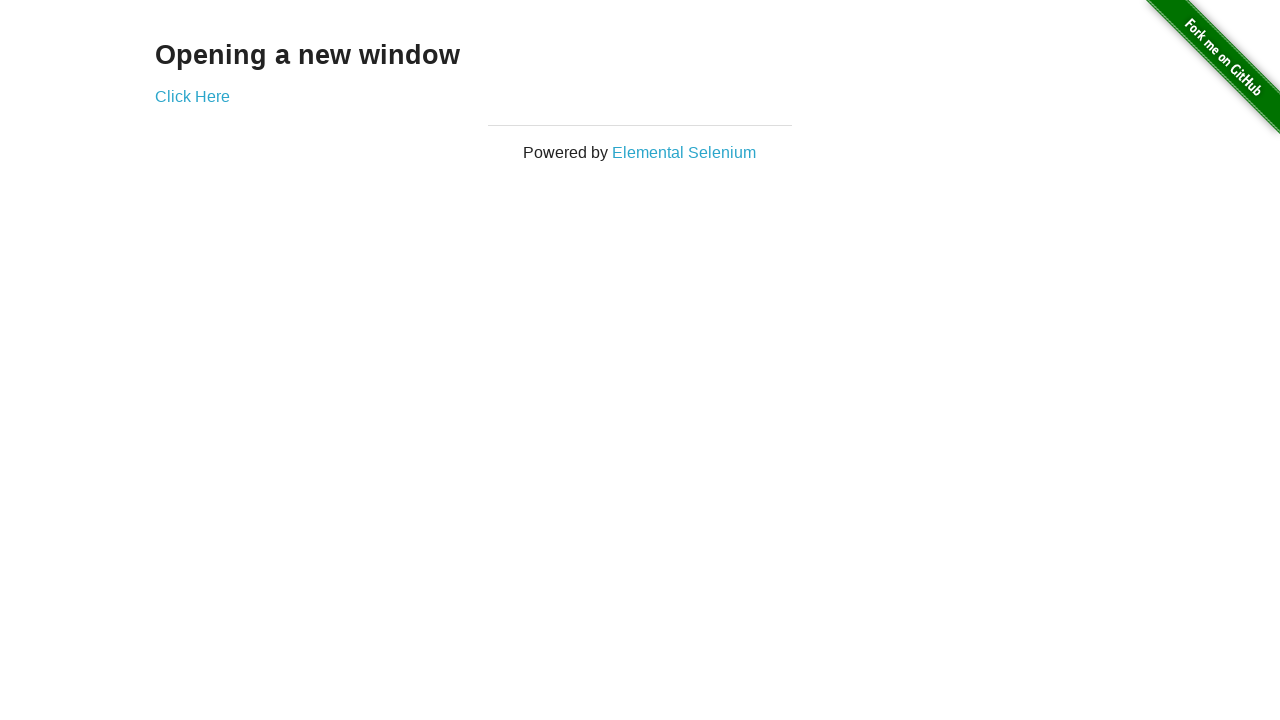

Navigated to typos page in new tab
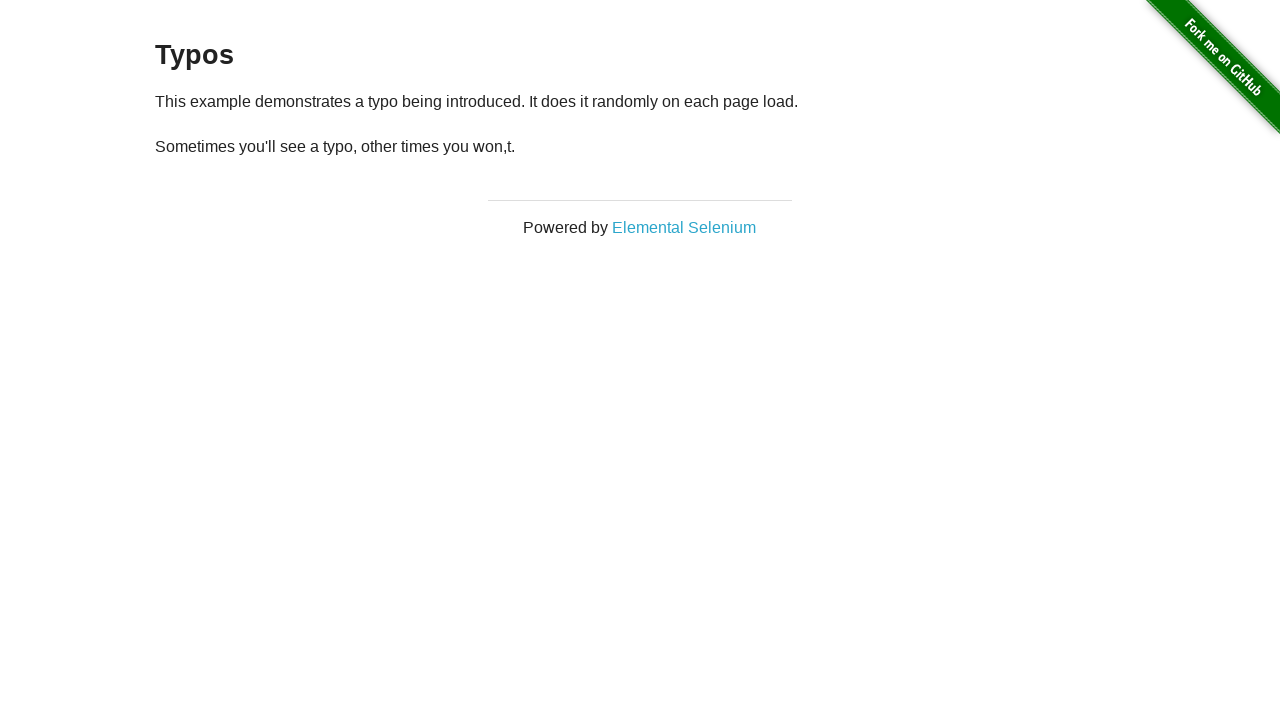

Verified that 2 tabs are open
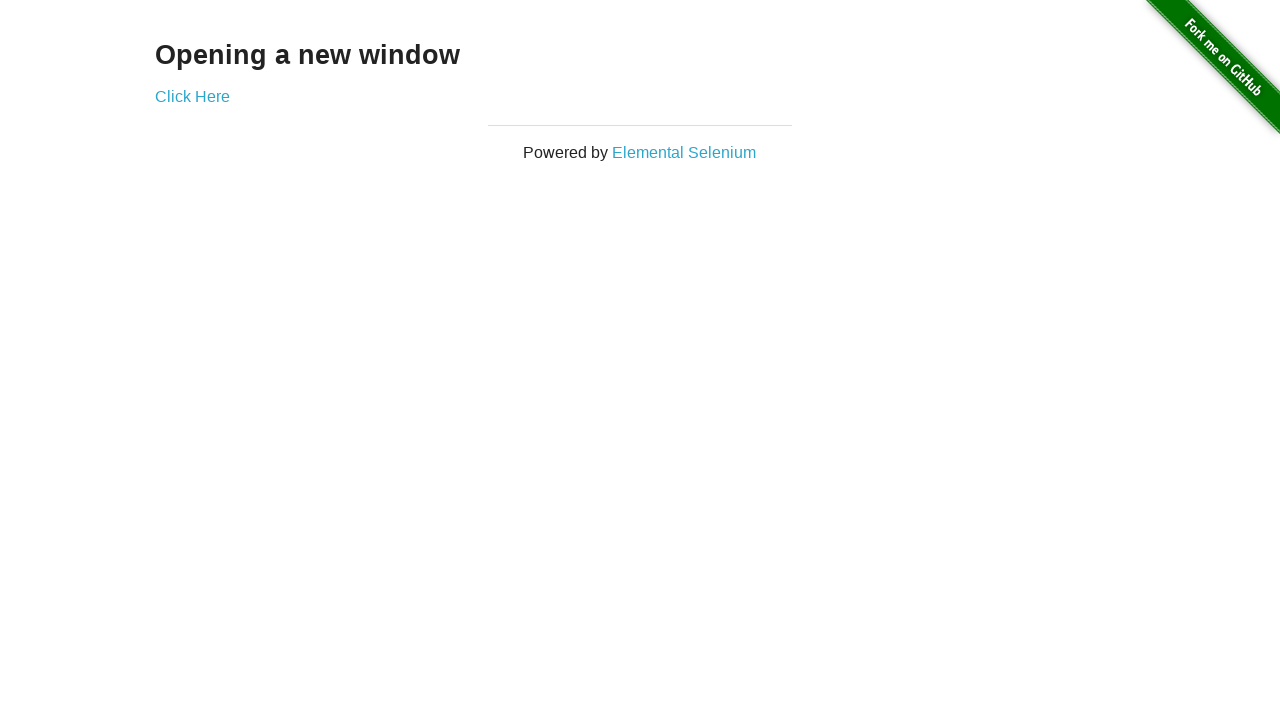

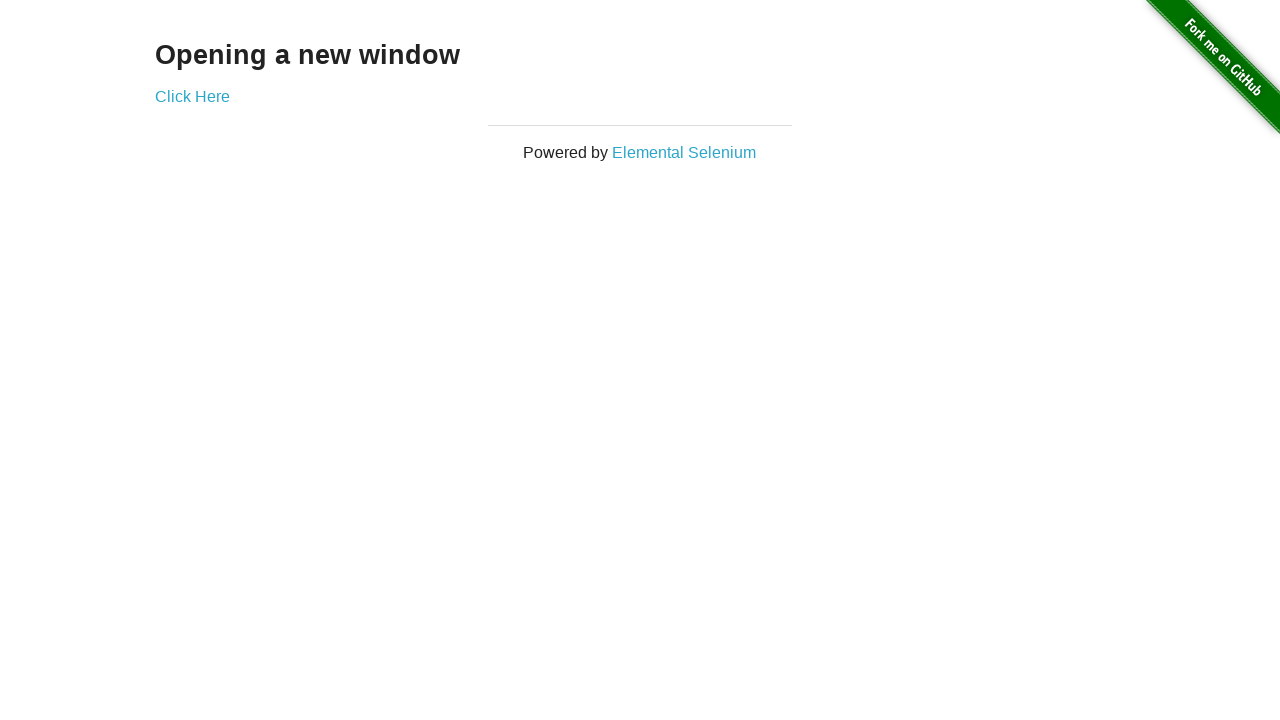